Tests multi-window/tab handling by clicking a link that opens a new tab, switching between the main window and the child window multiple times, and verifying content on the child window.

Starting URL: https://rahulshettyacademy.com/loginpagePractise/

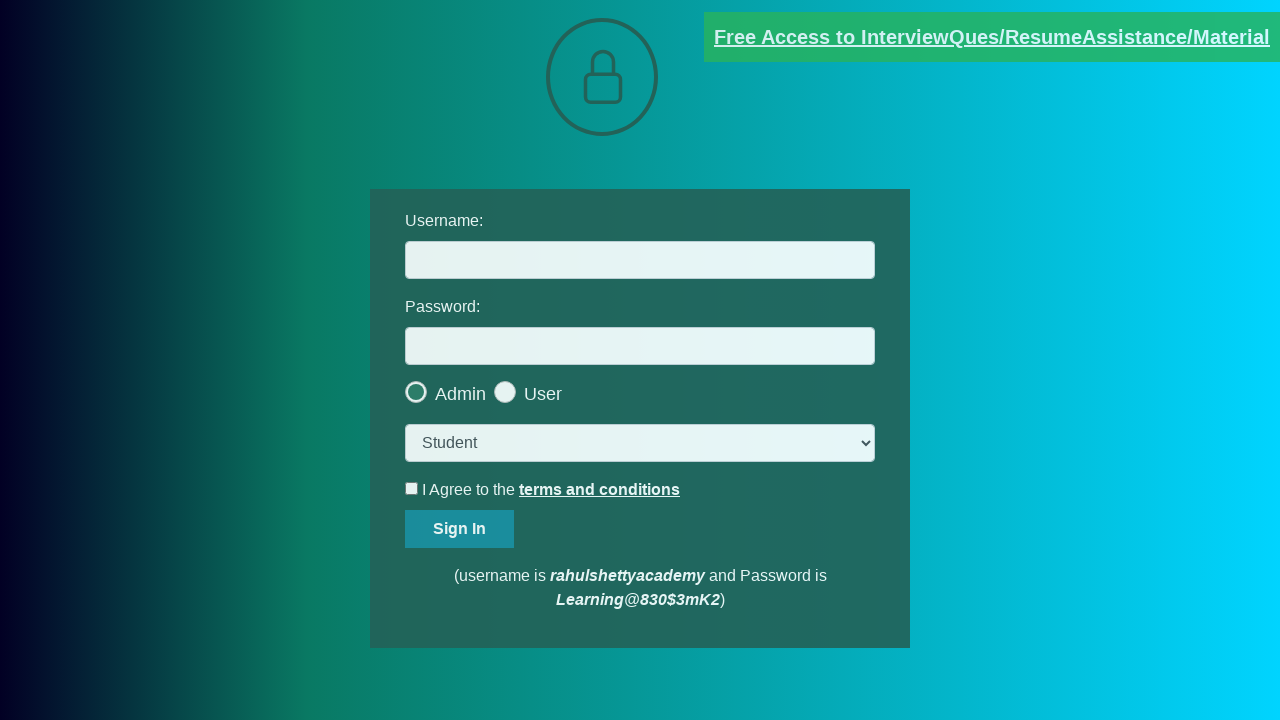

Clicked blinking text link to open new tab at (992, 37) on a.blinkingText
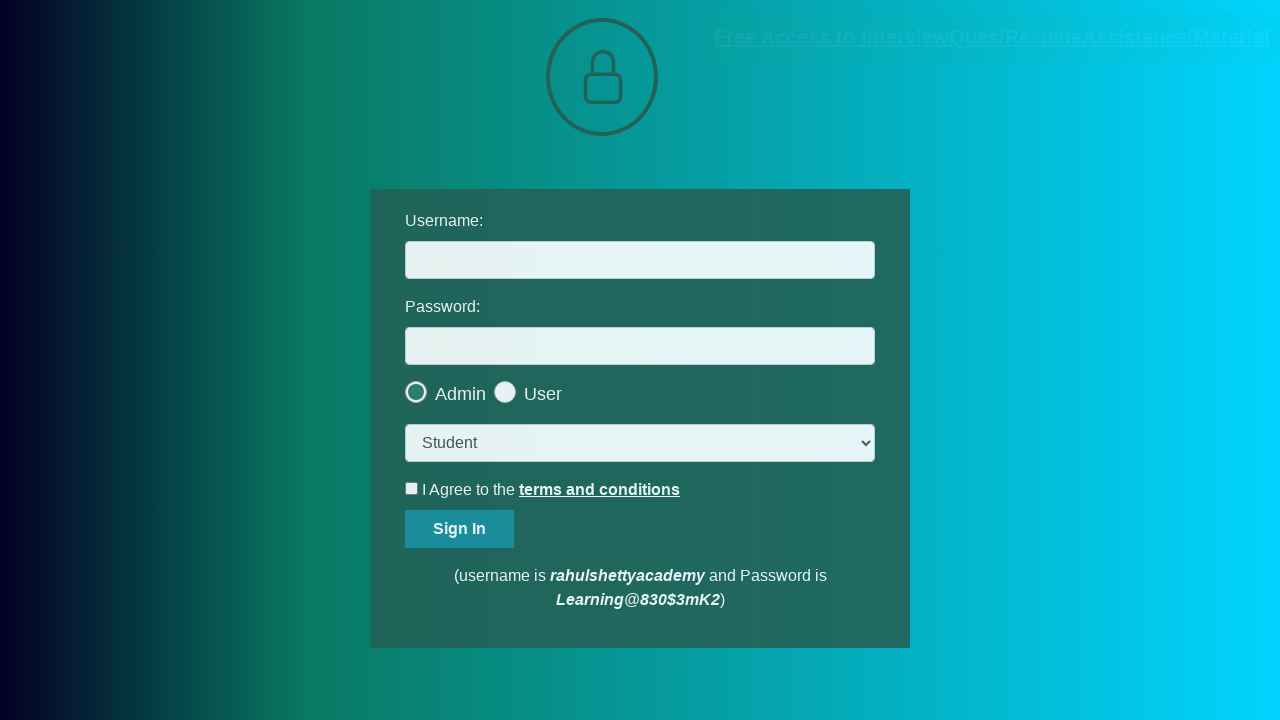

Captured child page/window reference
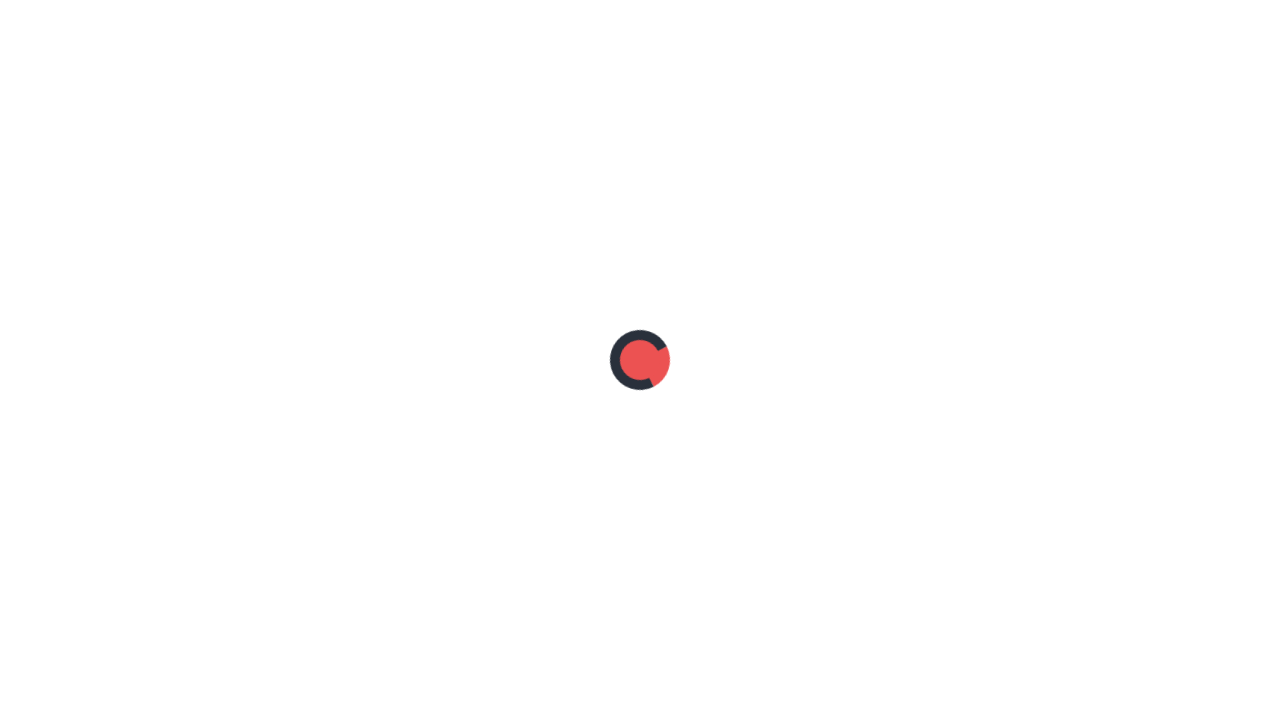

Switched focus to main page
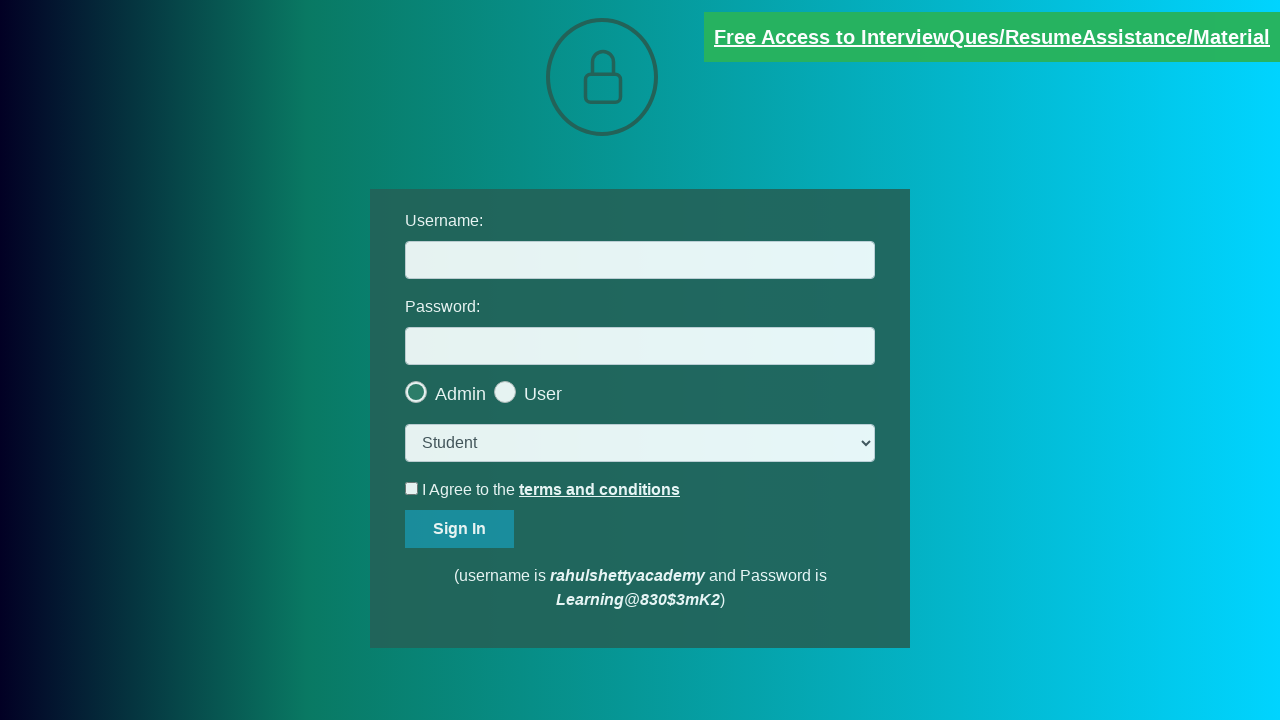

Switched focus to child page
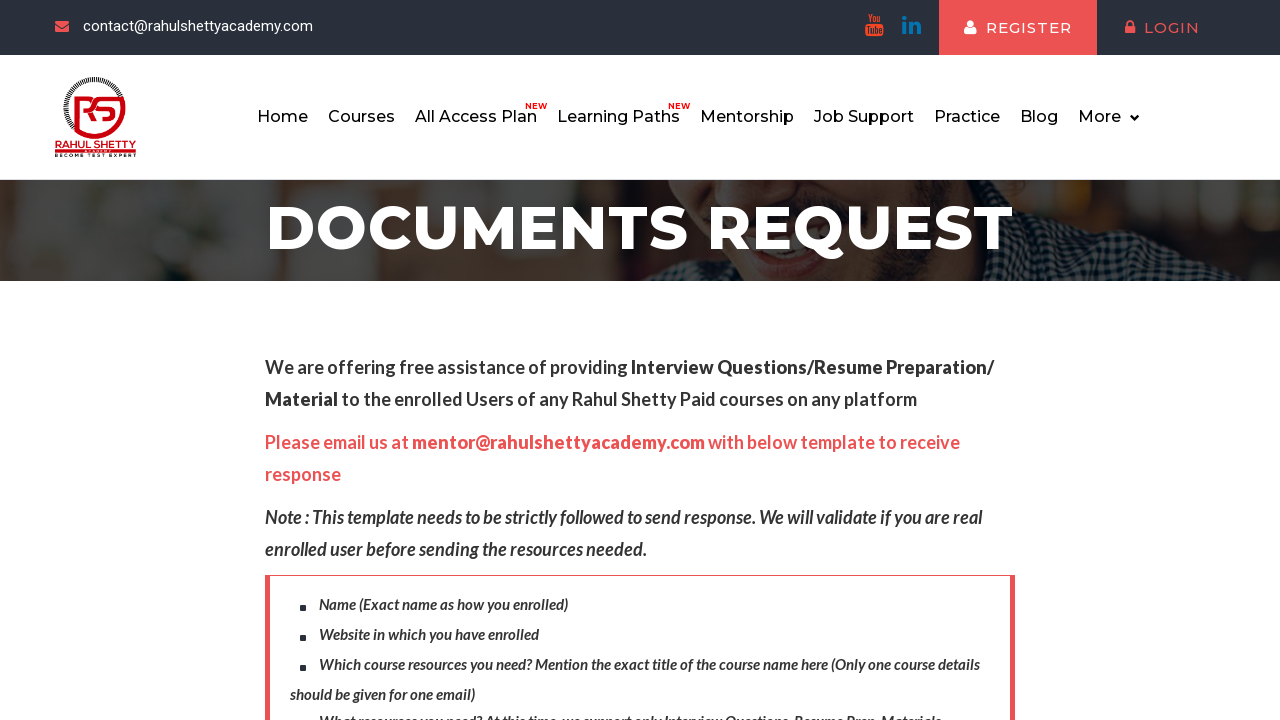

Switched focus back to main page
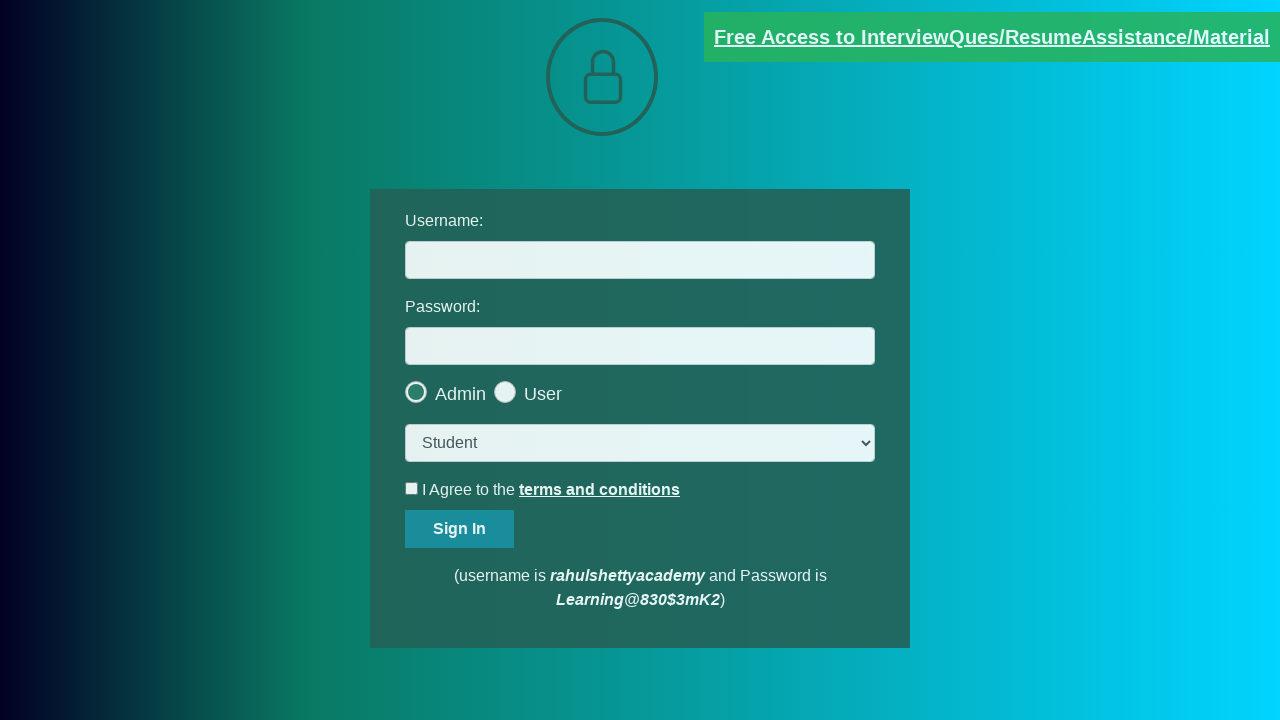

Switched focus back to child page
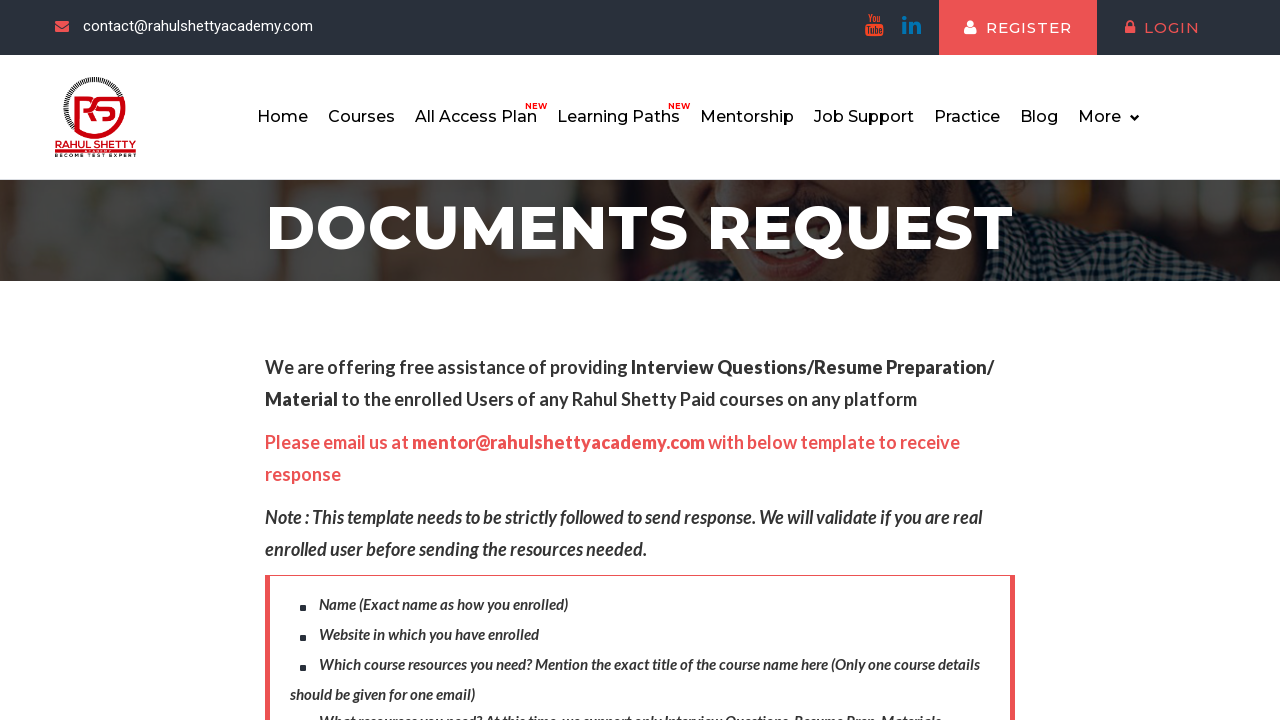

Verified email link is present on child page
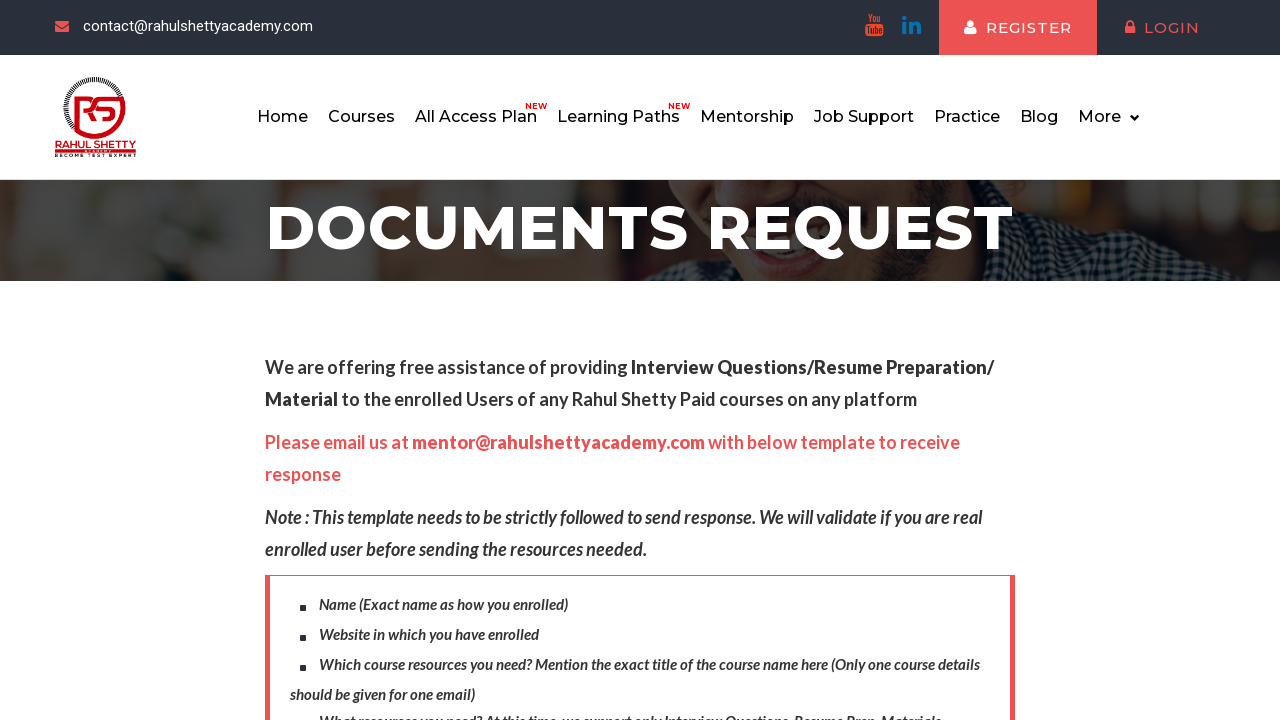

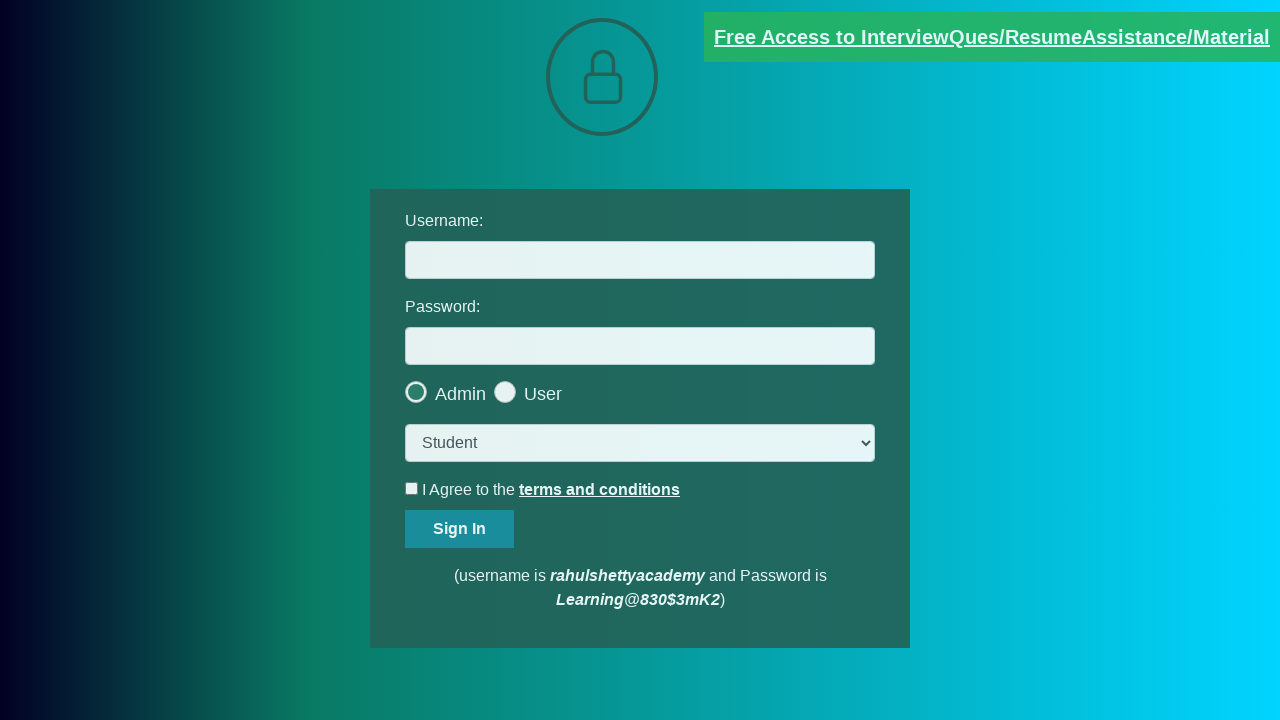